Tests selecting a country from dropdown and verifying the selected value matches the expected country

Starting URL: https://letcode.in/dropdowns

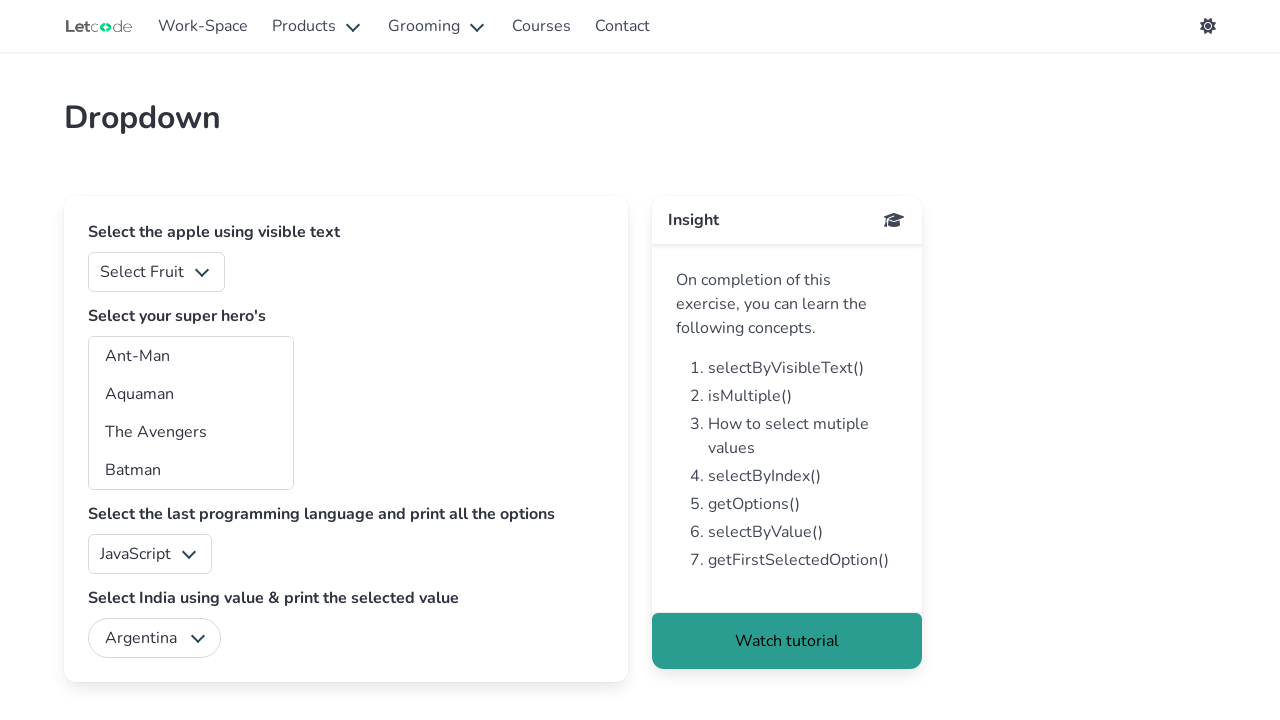

Selected 'India' from the country dropdown on #country
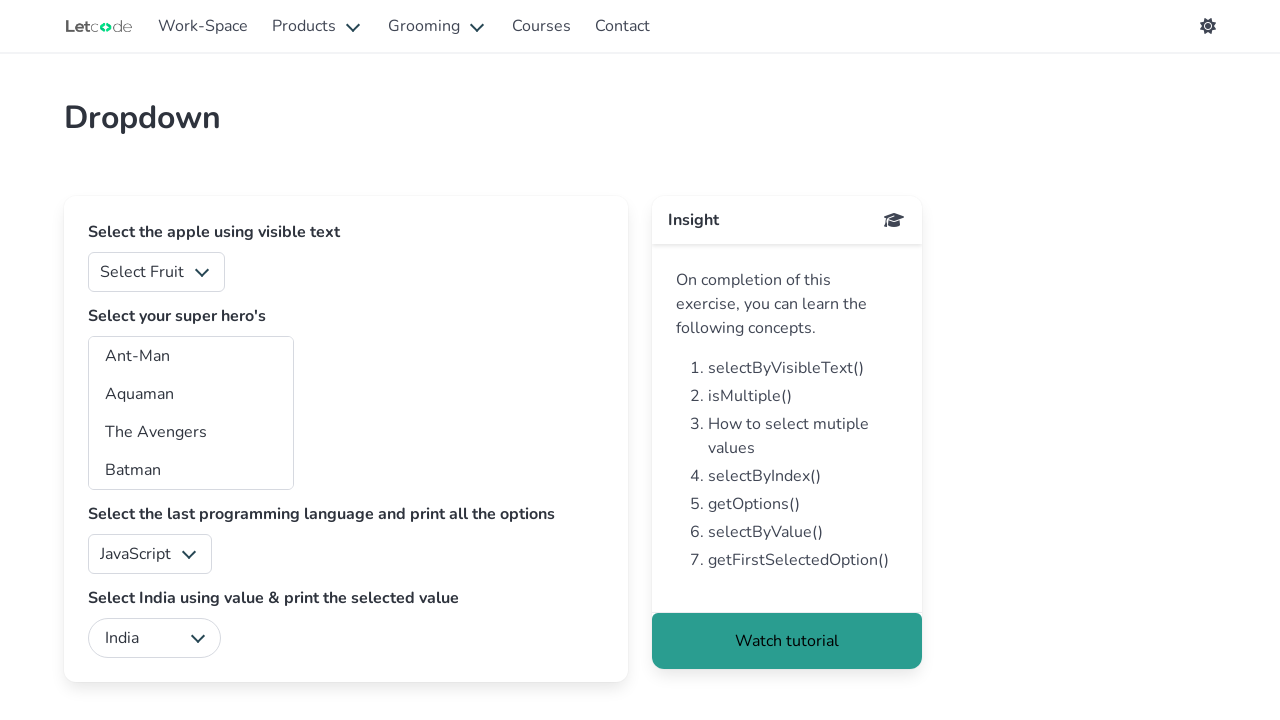

Retrieved selected country value from dropdown
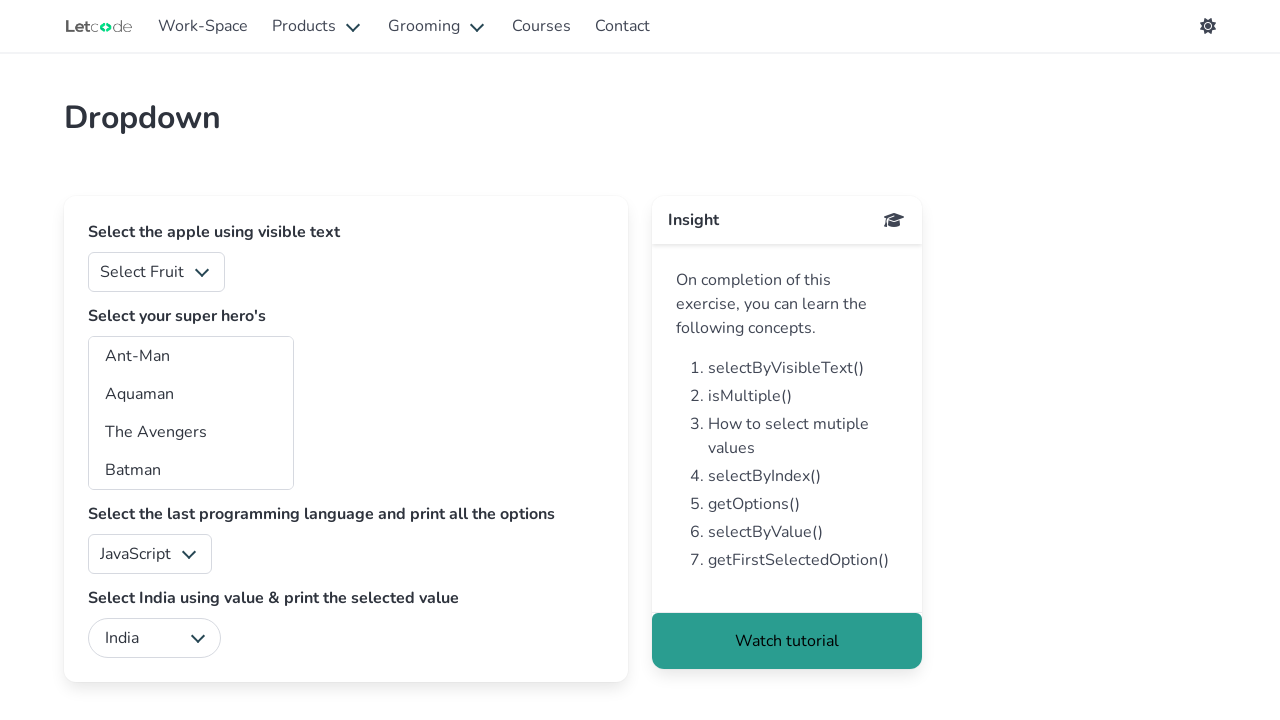

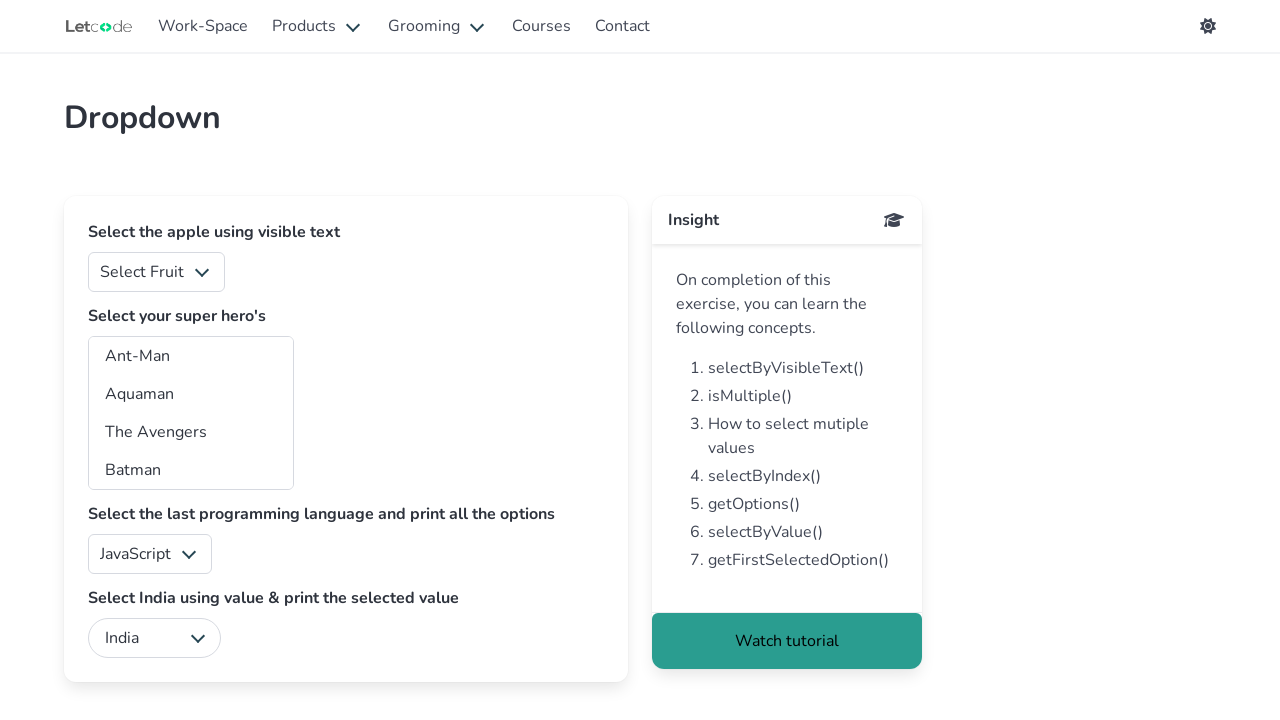